Tests double-click functionality on a button element

Starting URL: http://omayo.blogspot.com/

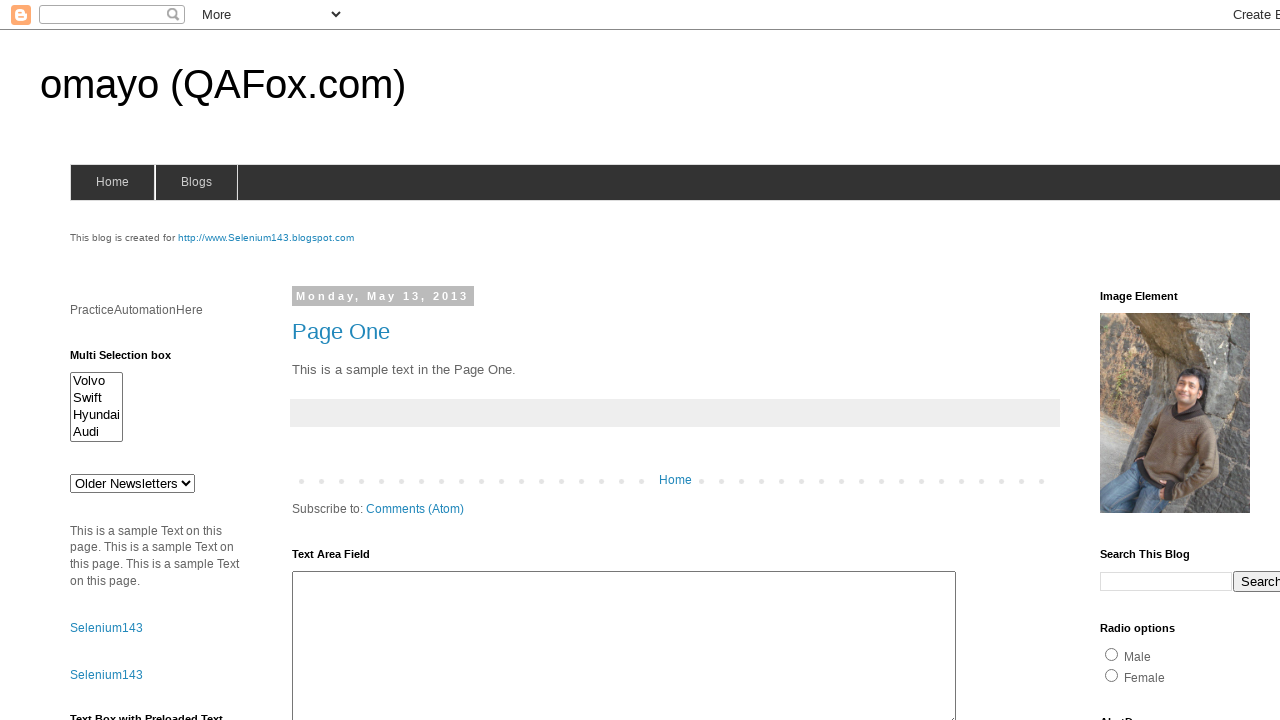

Navigated to http://omayo.blogspot.com/
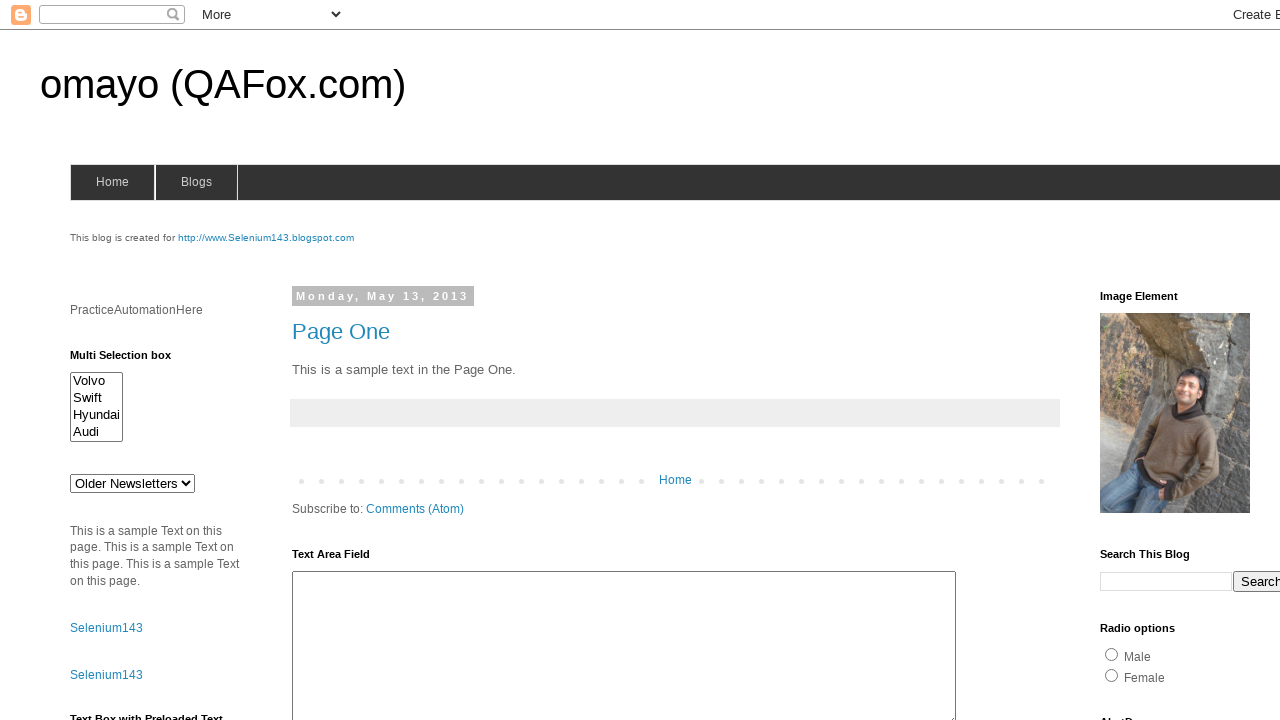

Double-clicked the 'Double click Here' button at (129, 365) on xpath=//button[contains(text(), 'Double click Here')]
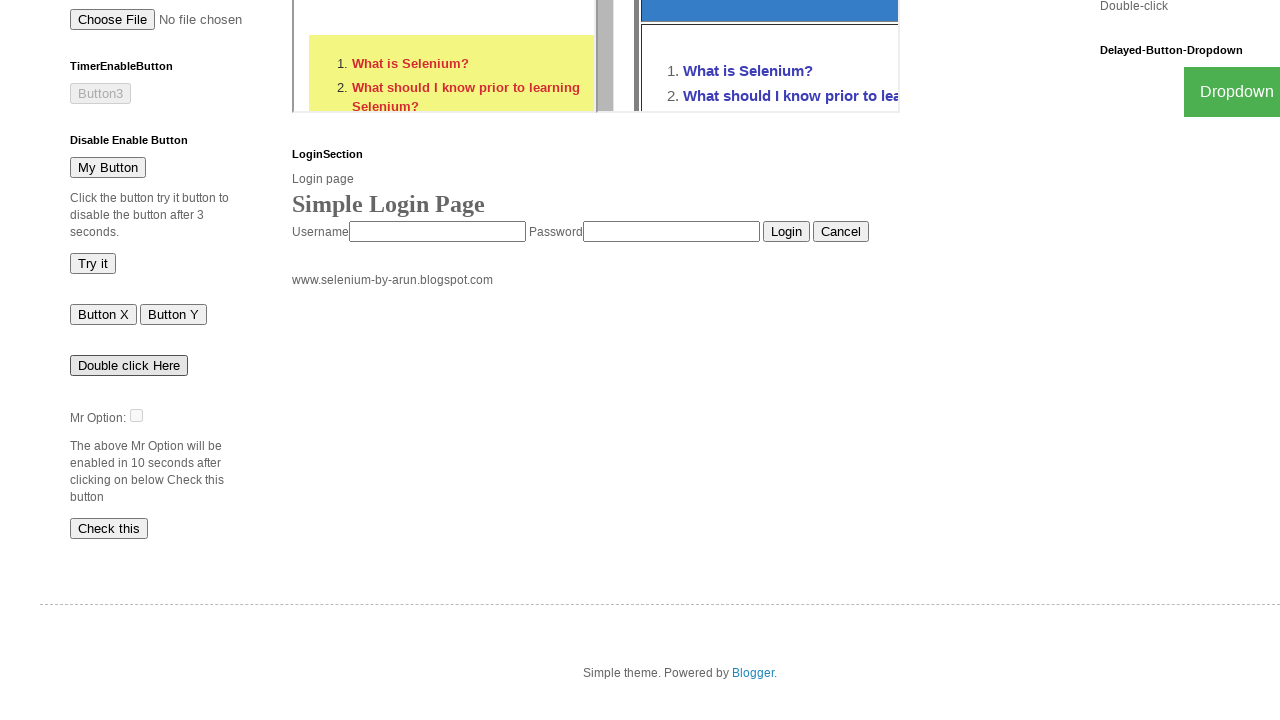

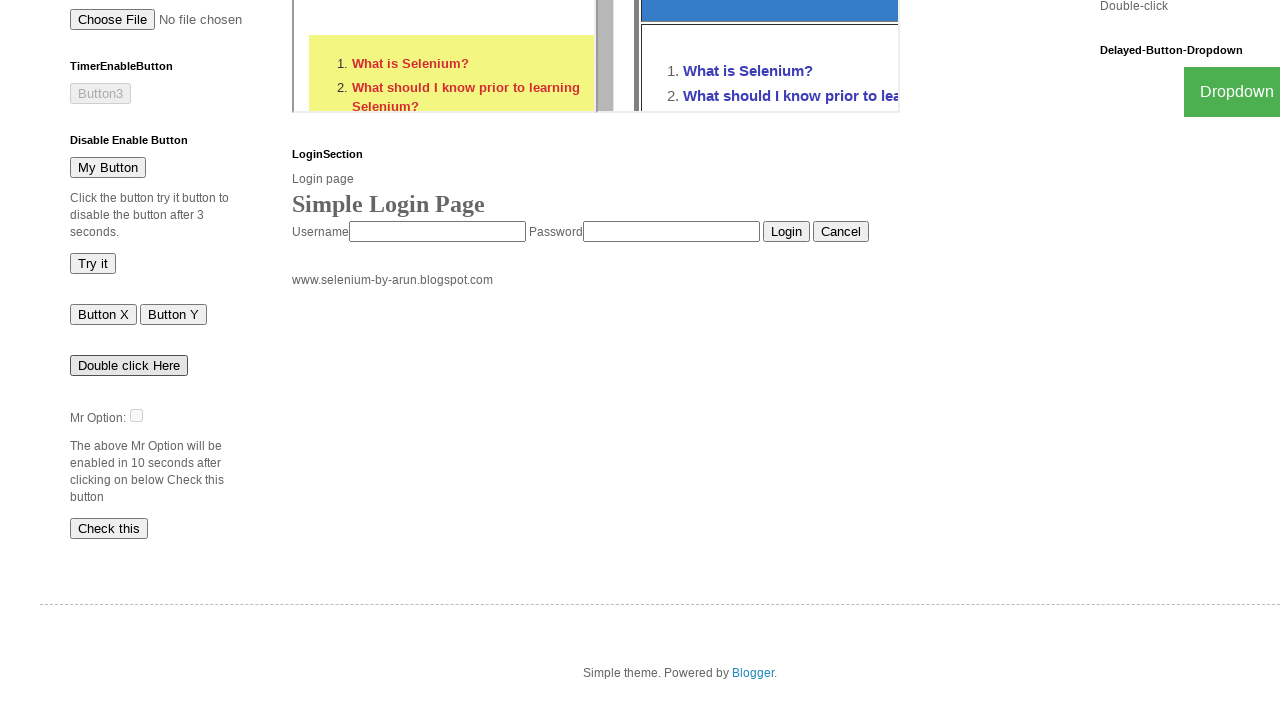